Tests the email subscription form by filling in an email address, submitting the form, and confirming the OK dialog

Starting URL: https://polis812.github.io/vacuu/#

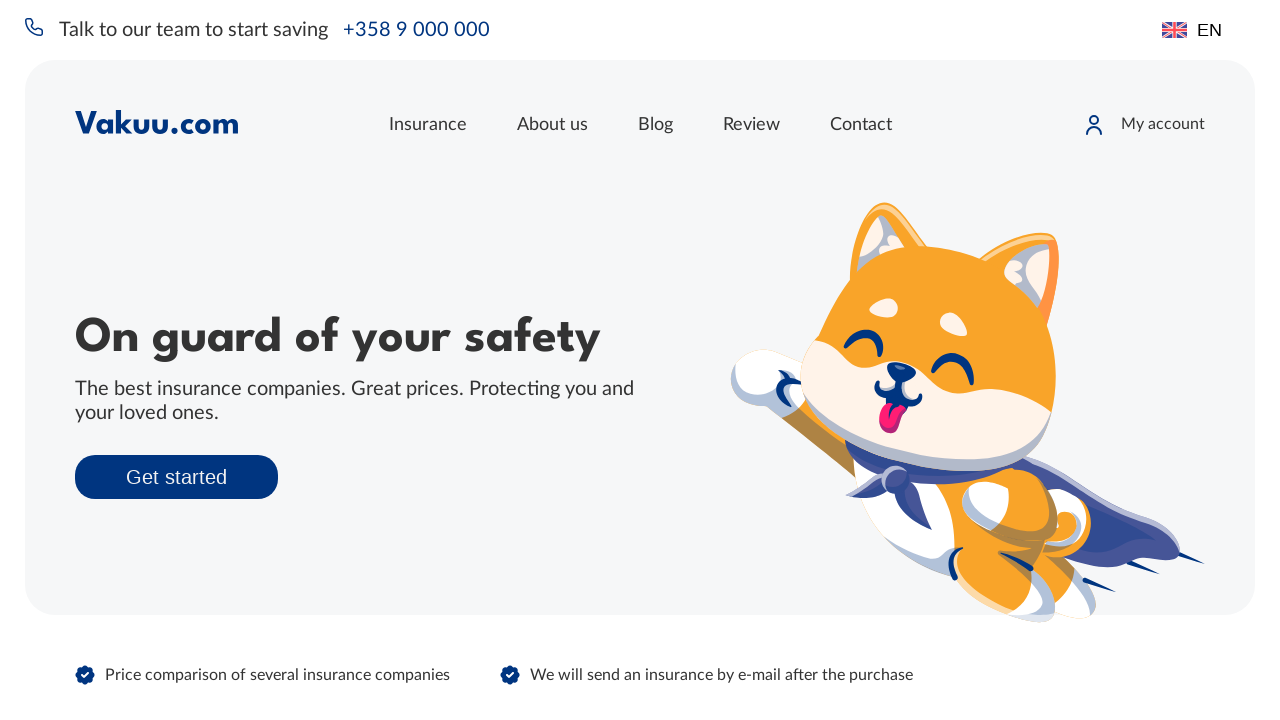

Clicked on email address input field at (978, 439) on internal:role=textbox[name="Email address"i]
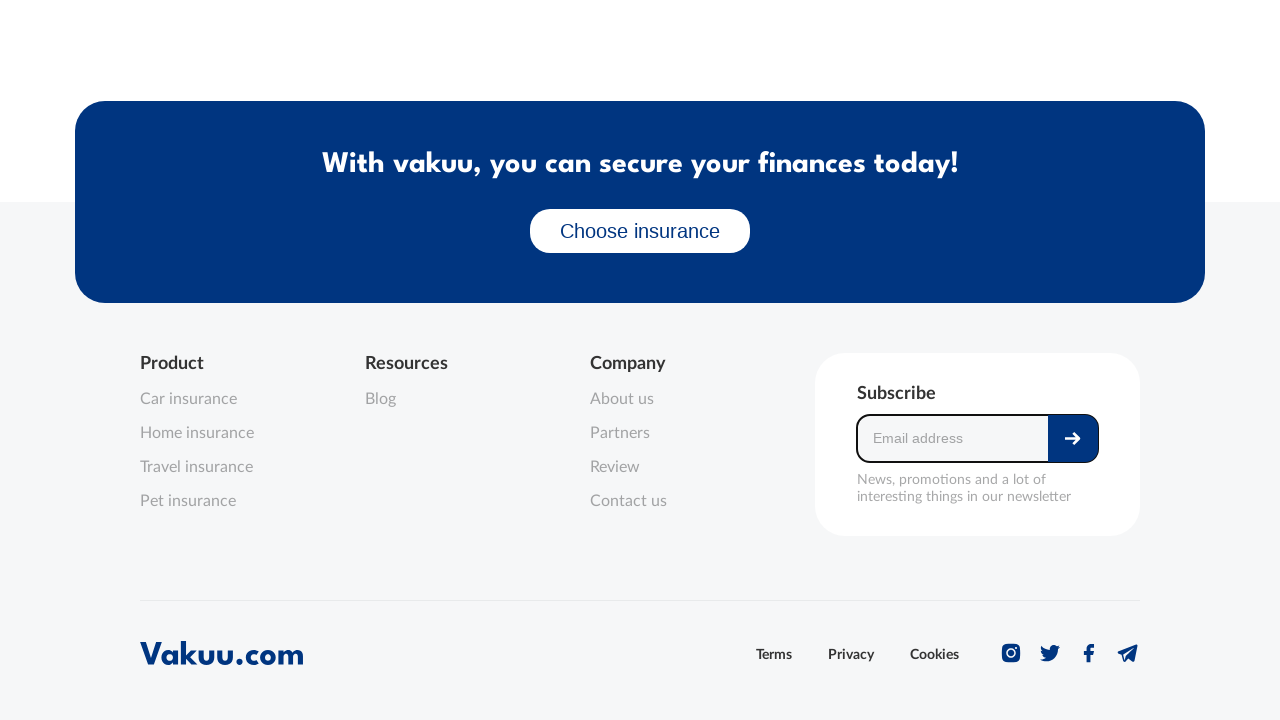

Filled in email address 'example@gmail.com' on internal:role=textbox[name="Email address"i]
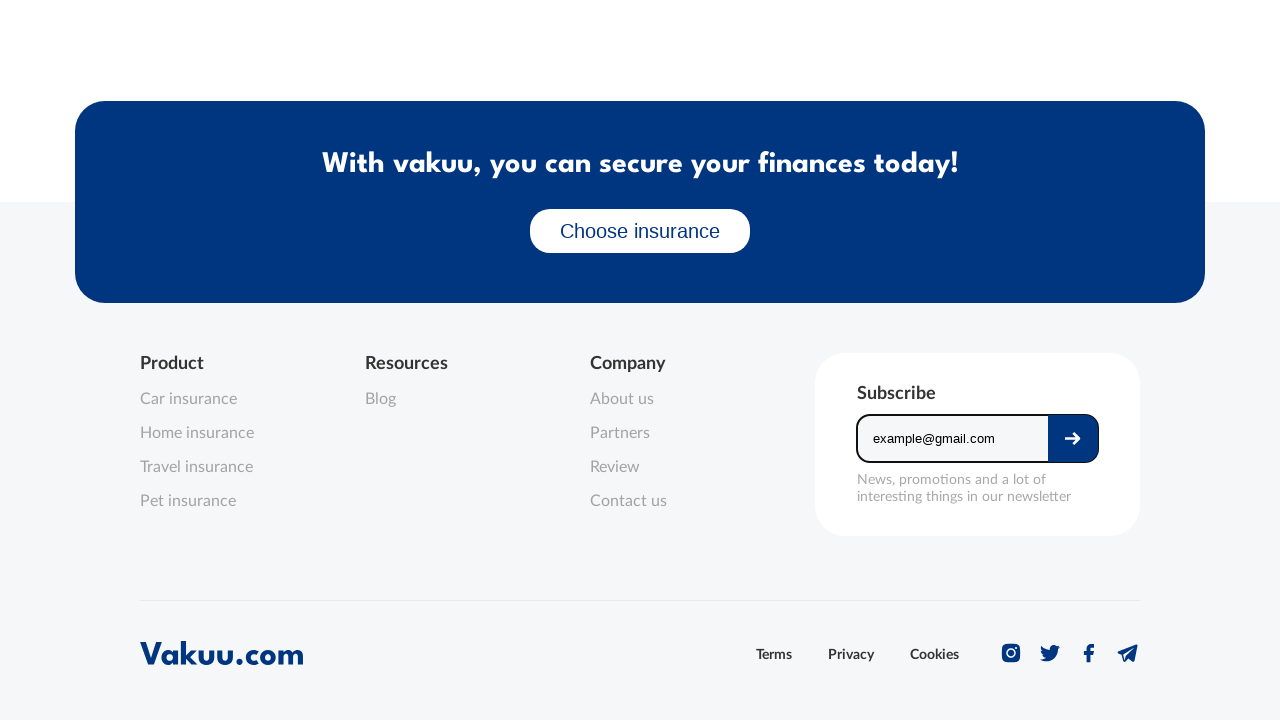

Clicked submit button to send subscription at (1073, 439) on .submit-btn
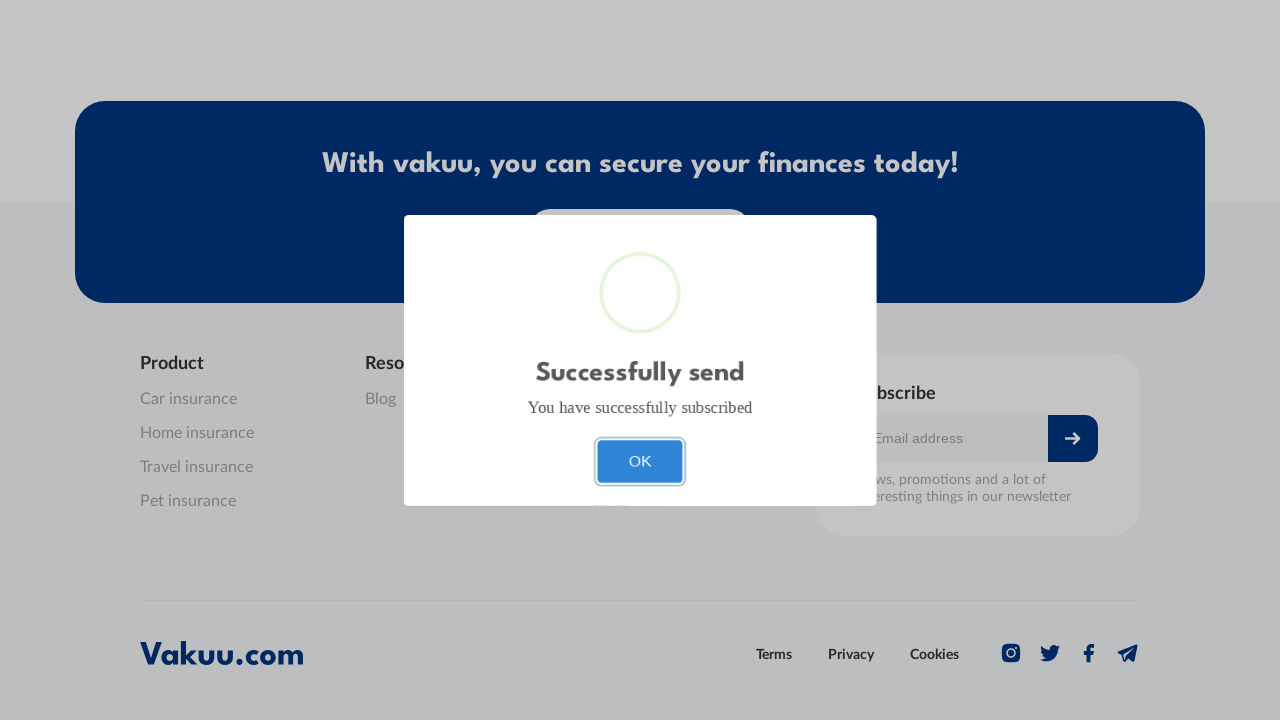

Clicked OK button on confirmation dialog at (640, 470) on internal:role=button[name="OK"i]
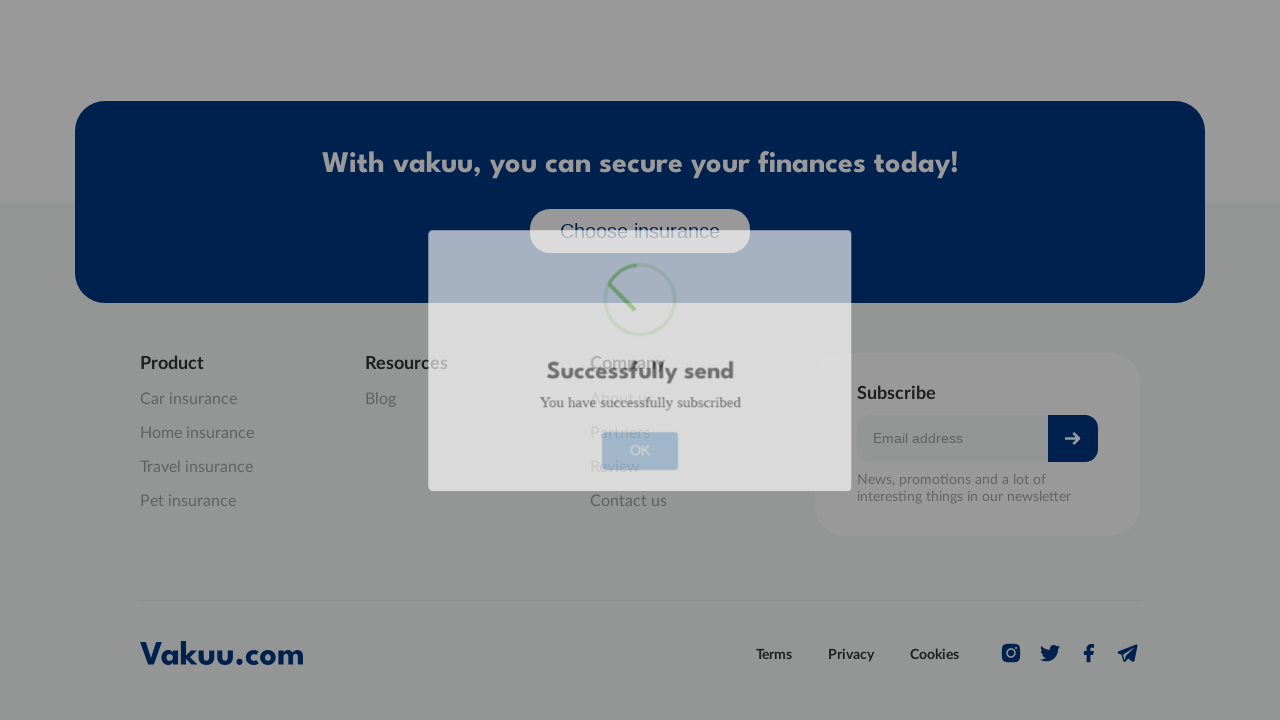

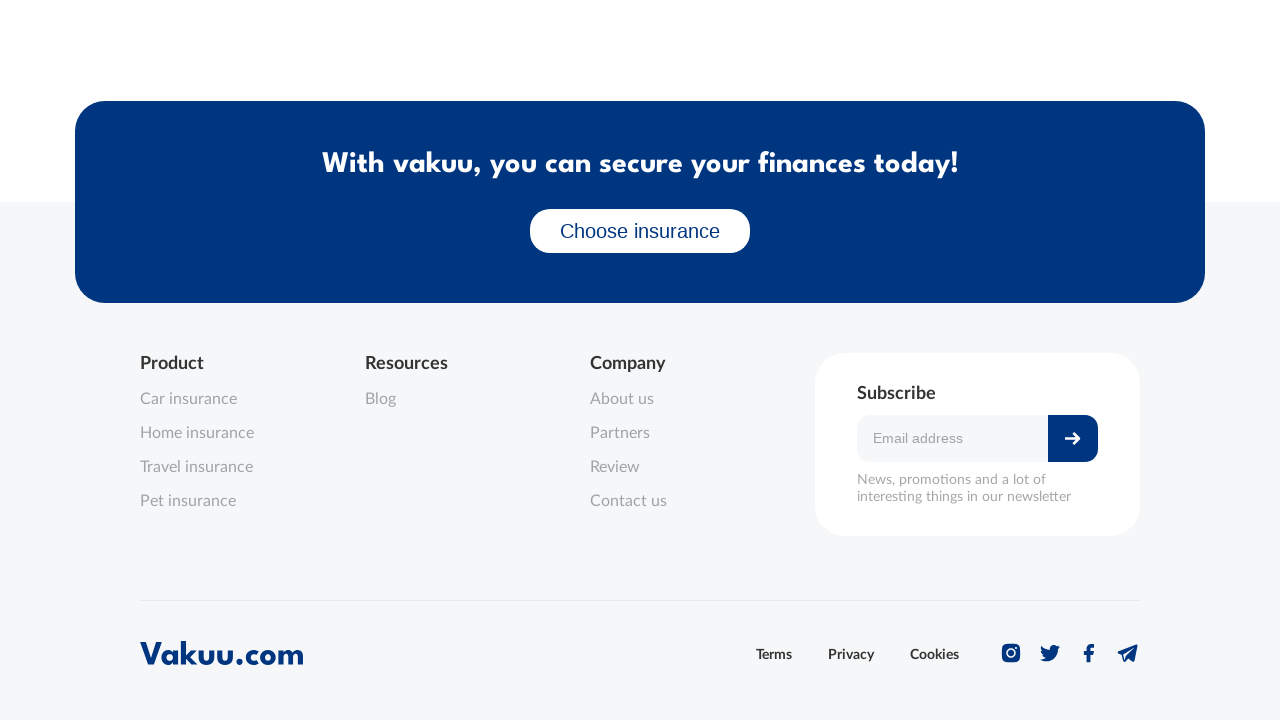